Hovers over a "Click Me" link element to trigger hover effects

Starting URL: https://ultimateqa.com/simple-html-elements-for-automation/

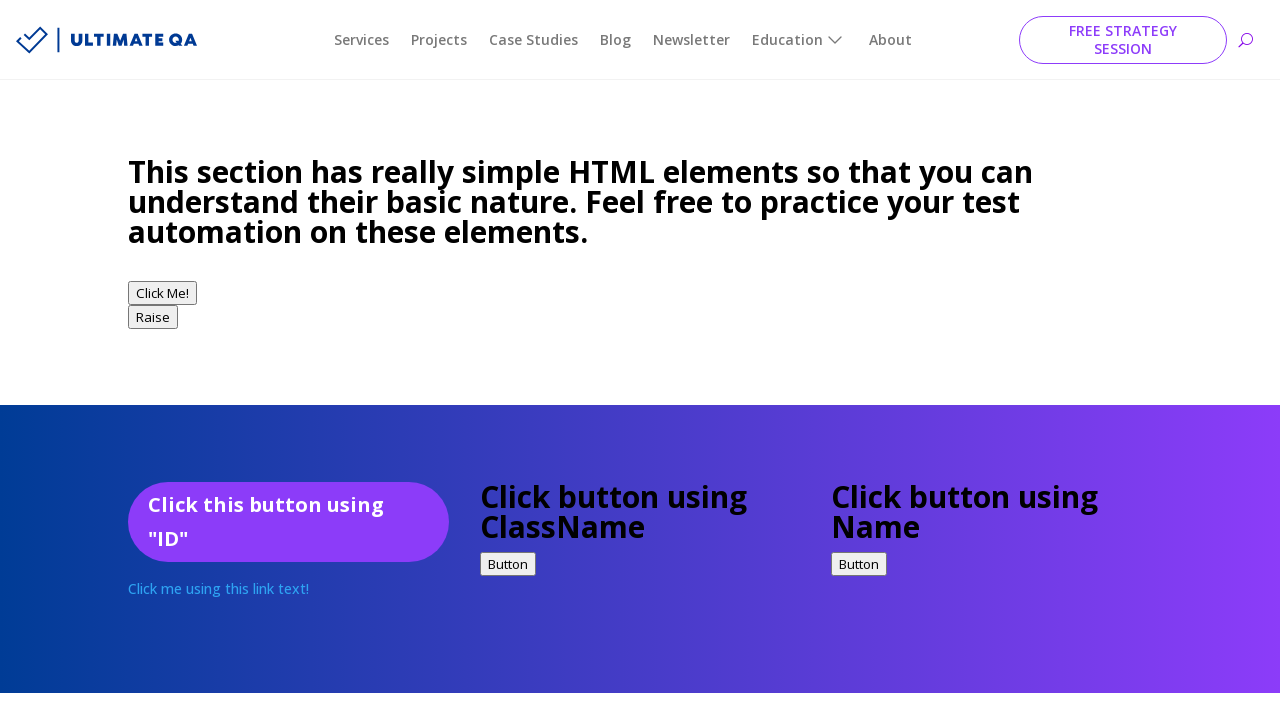

Navigated to the test page
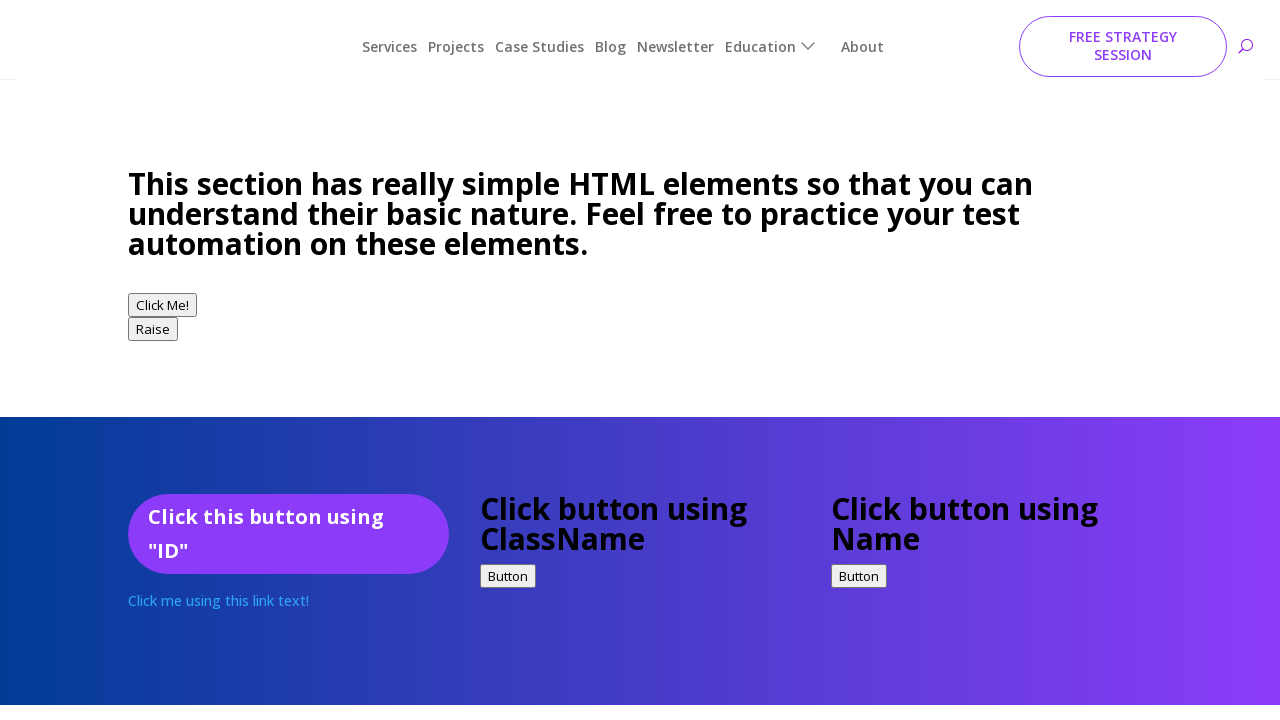

Hovered over the 'Click Me' link element to trigger hover effects at (218, 589) on a:has-text('Click Me')
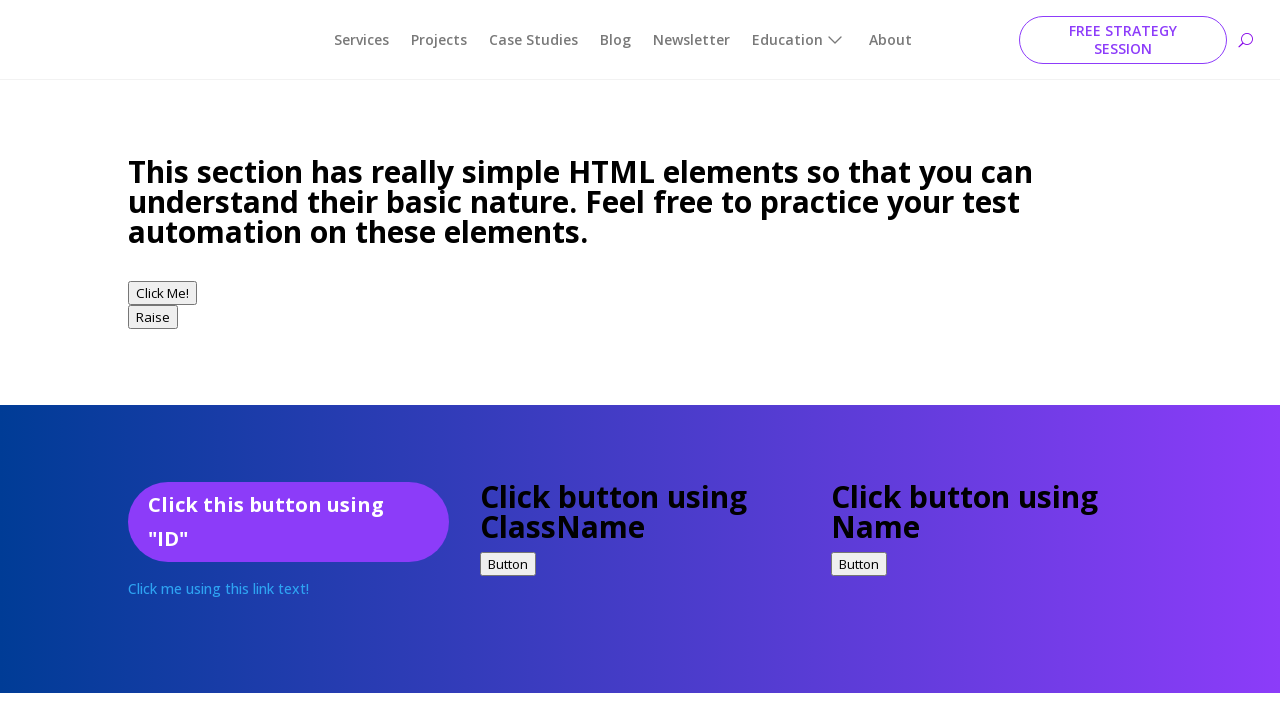

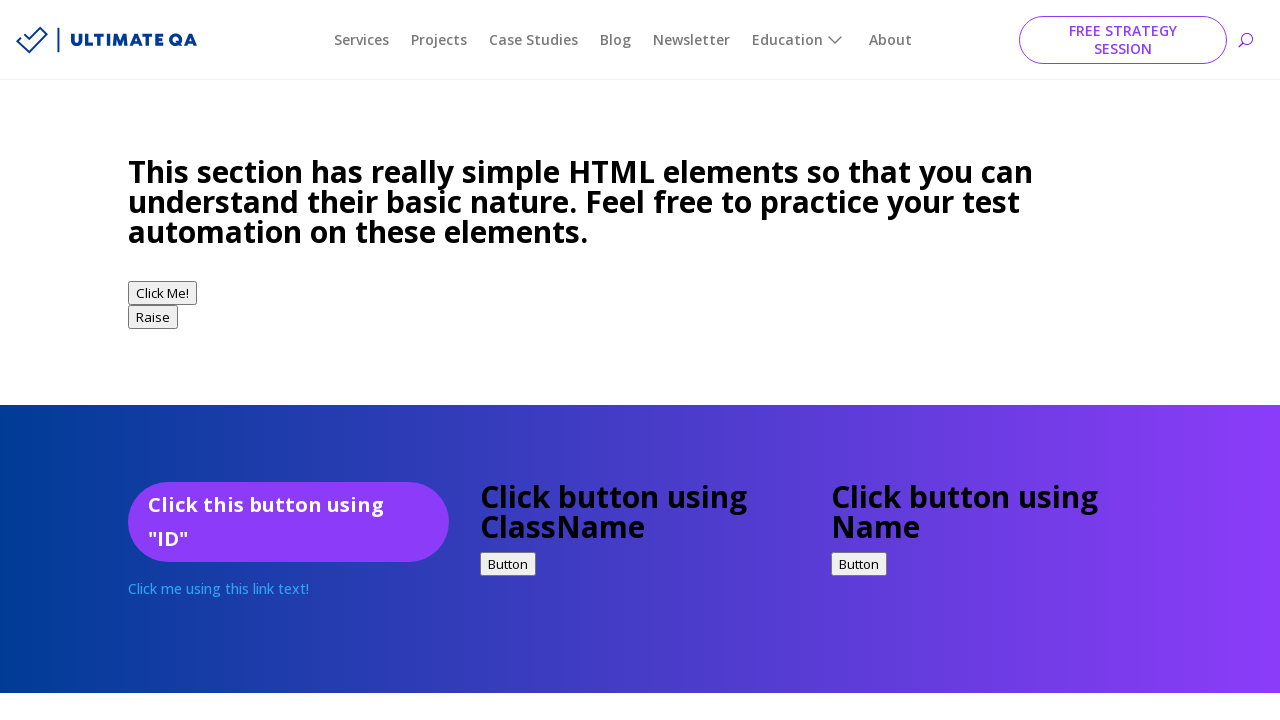